Tests table sorting functionality by clicking the first column header and verifying that the data is correctly sorted

Starting URL: https://rahulshettyacademy.com/seleniumPractise/#/offers

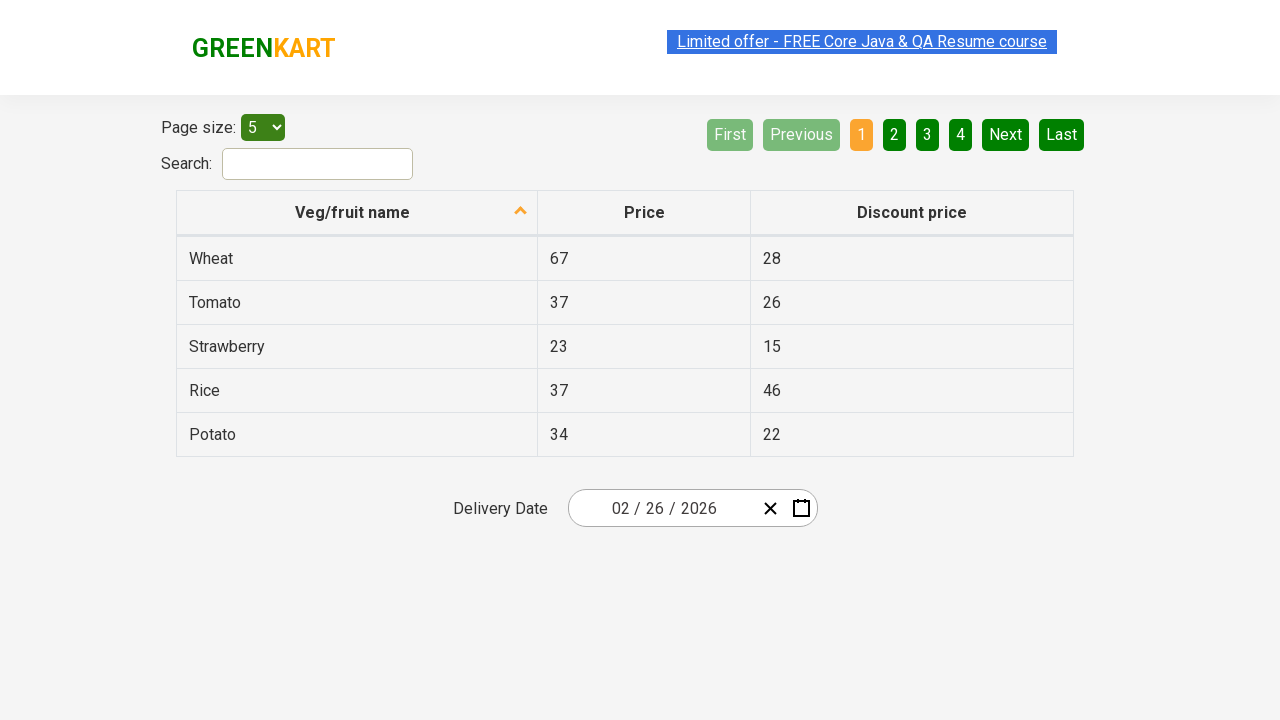

Clicked first column header to sort table at (357, 213) on xpath=//table[@class='table table-bordered']//tr//th[1]
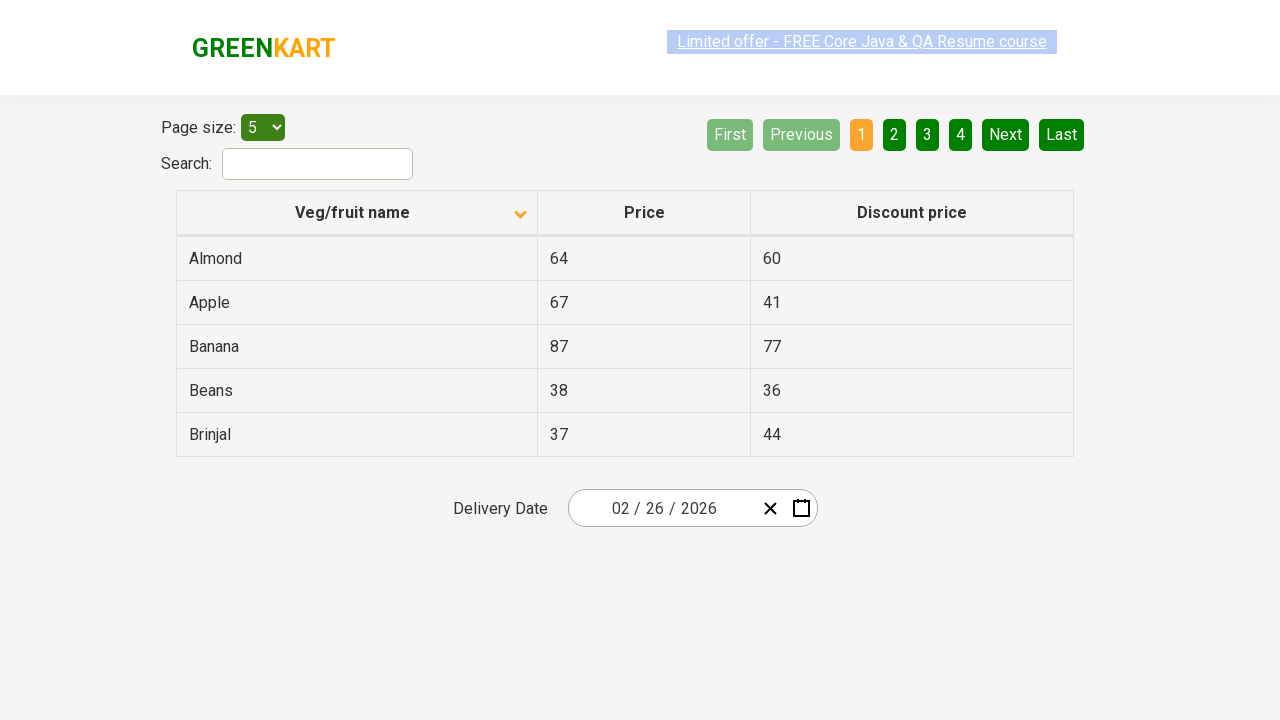

Waited 500ms for table sorting to complete
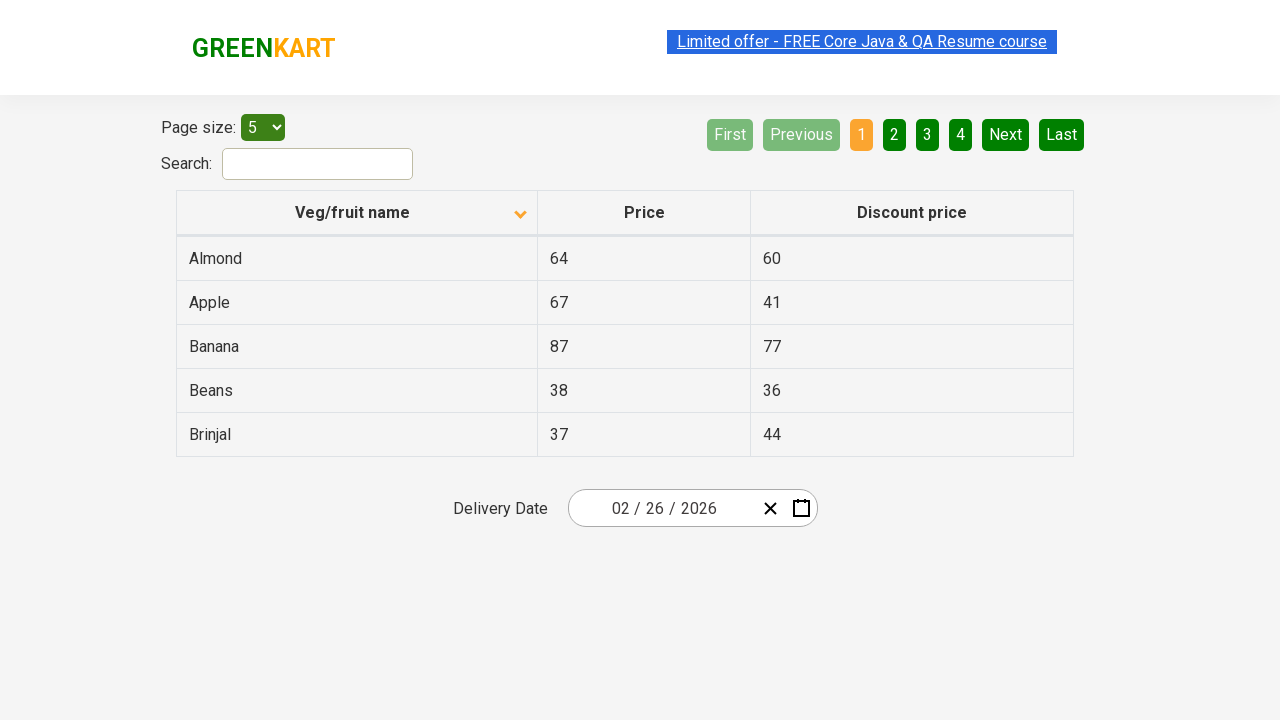

Retrieved all first column cells from sorted table
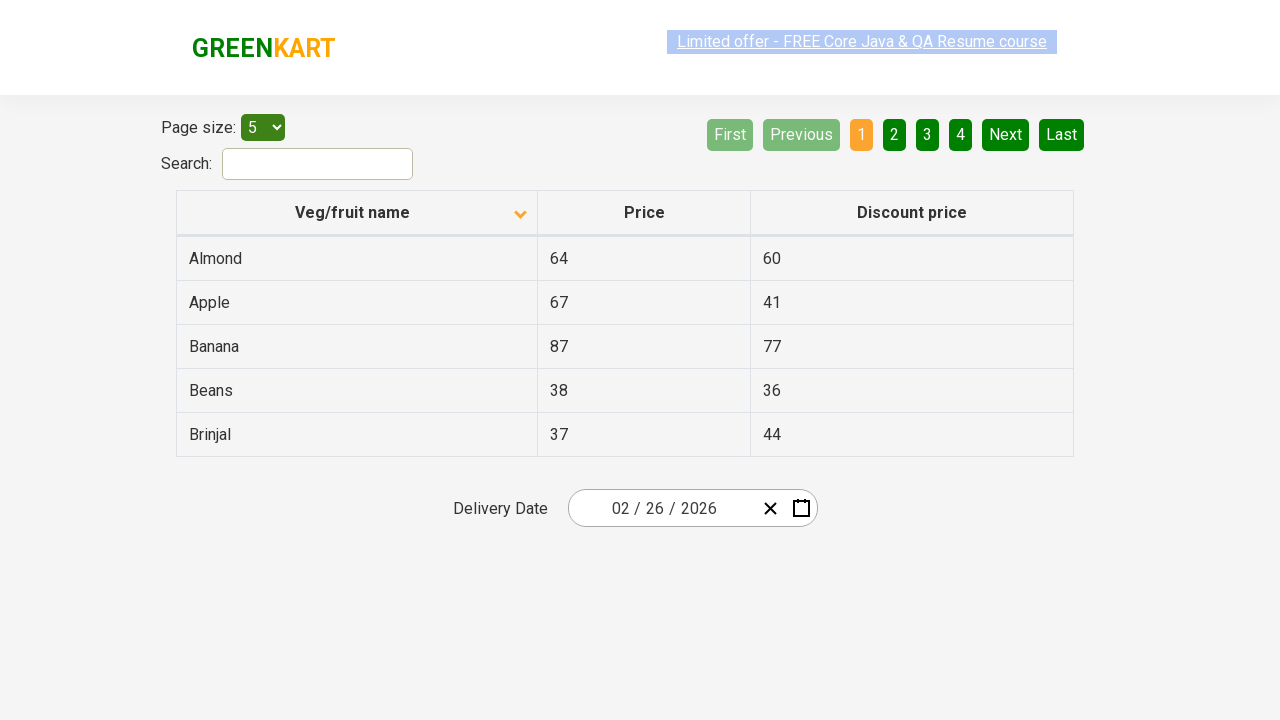

Extracted text from 5 cells
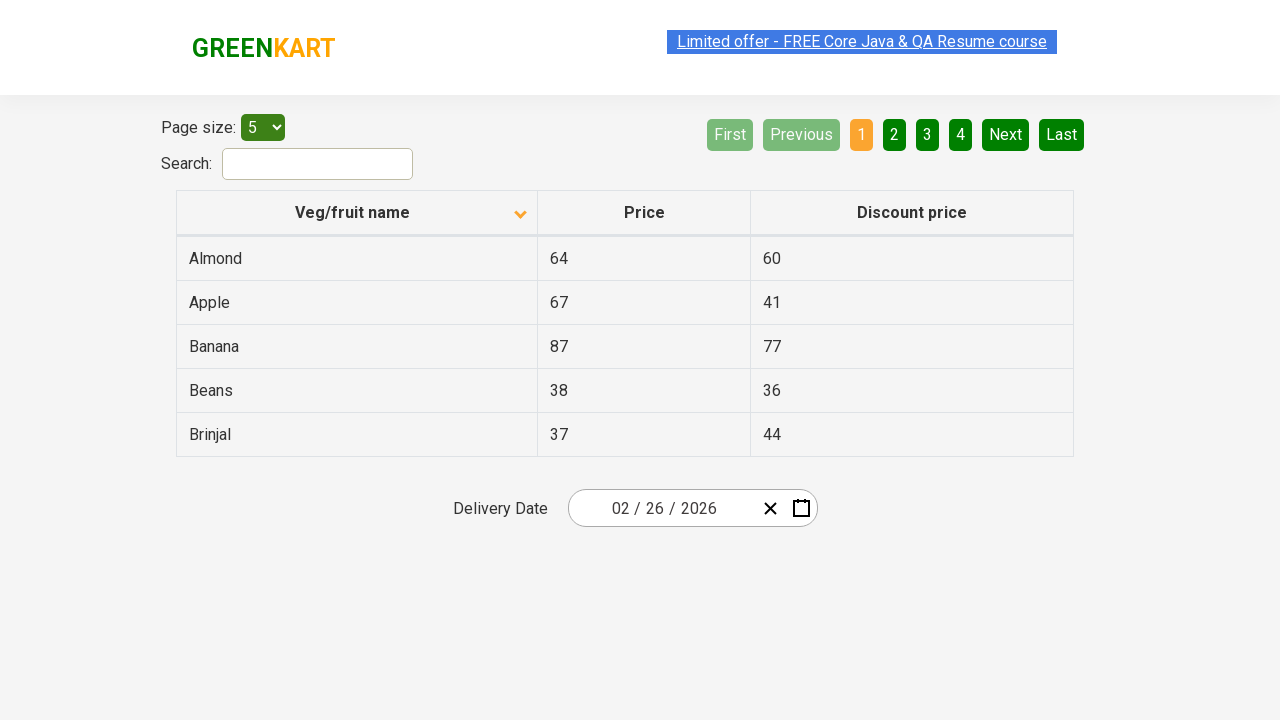

Created sorted reference list for comparison
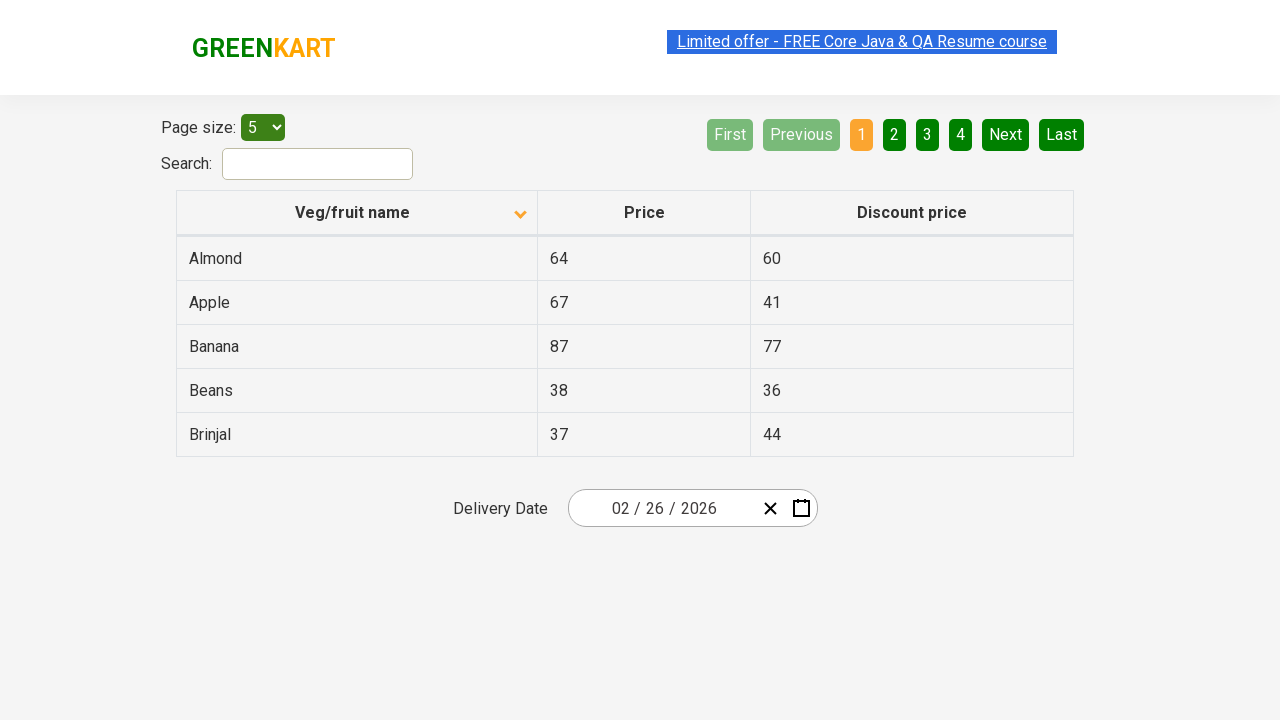

Verified table is correctly sorted in ascending order
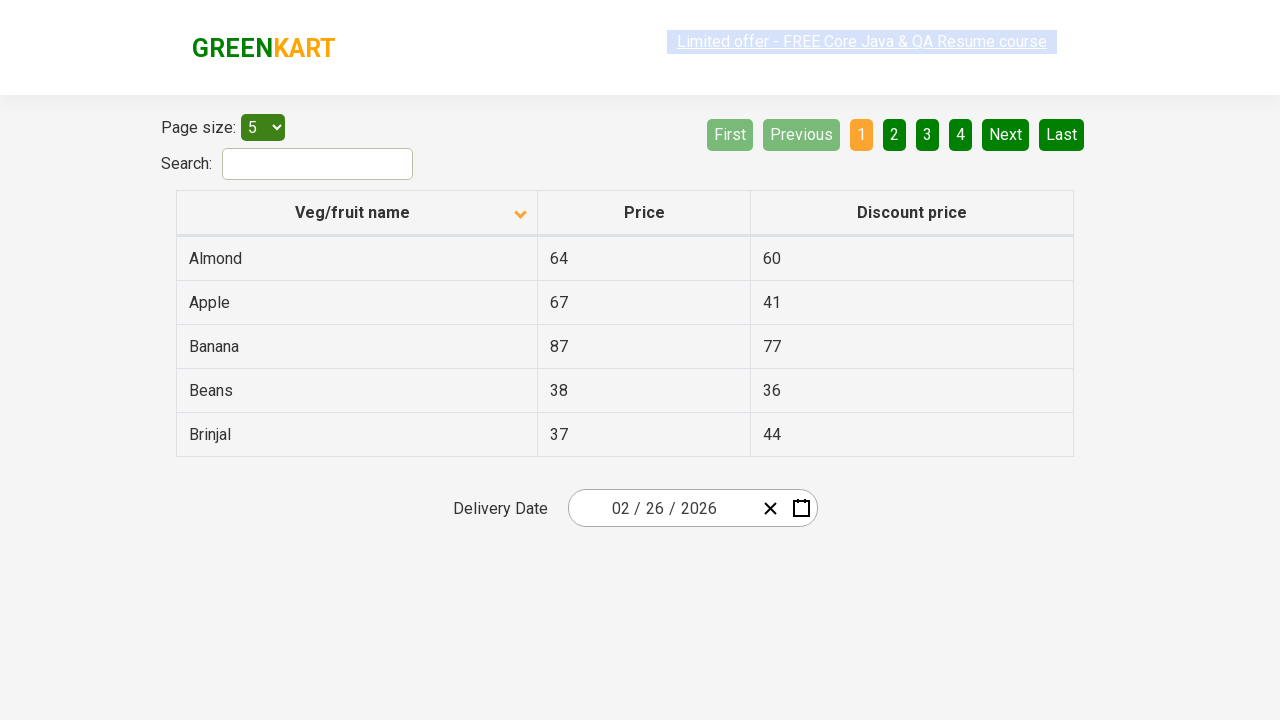

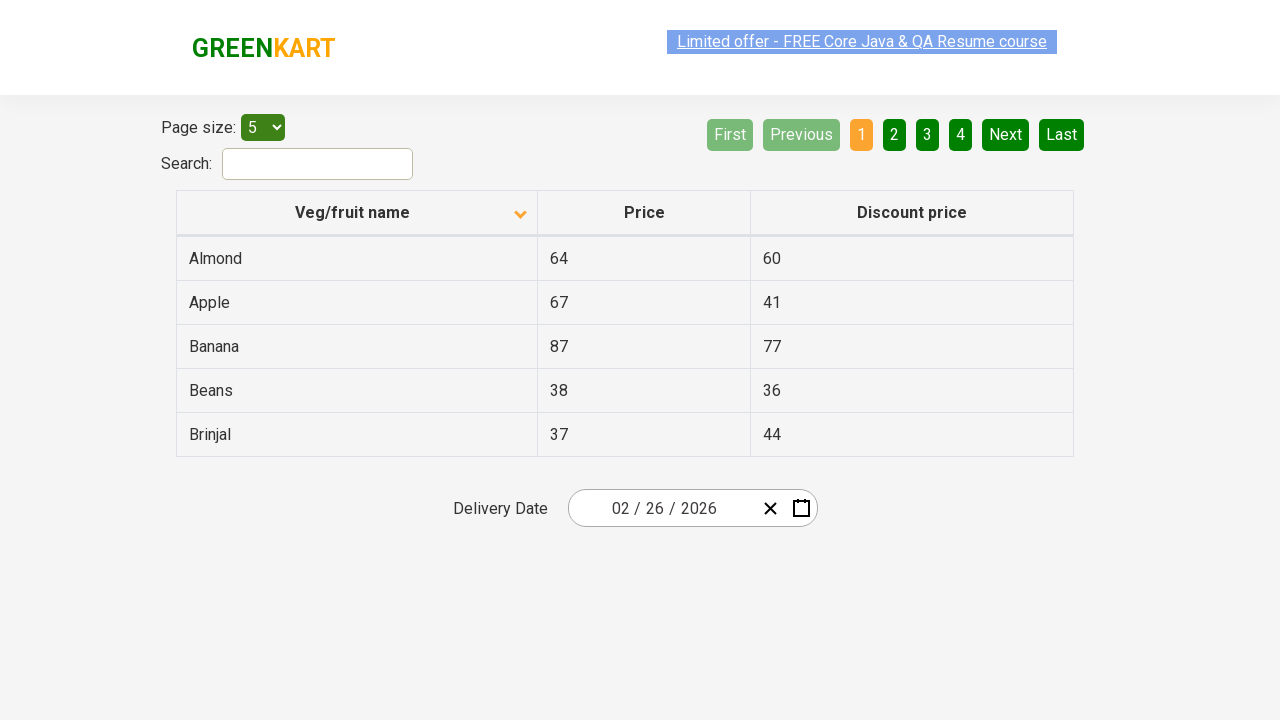